Navigates to a web table page, iterates through table rows to find a row with name "Chatterjee", and clicks the checkbox in that row.

Starting URL: https://letcode.in/table

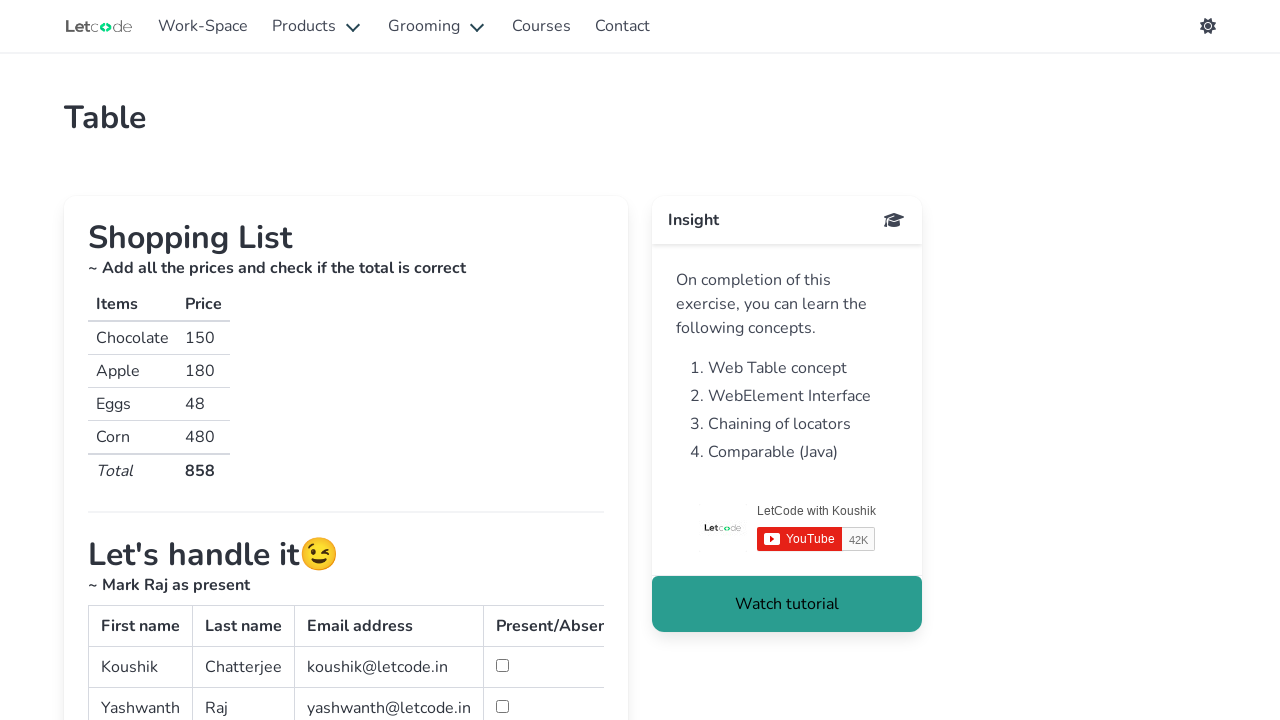

Waited for table #simpletable to be visible
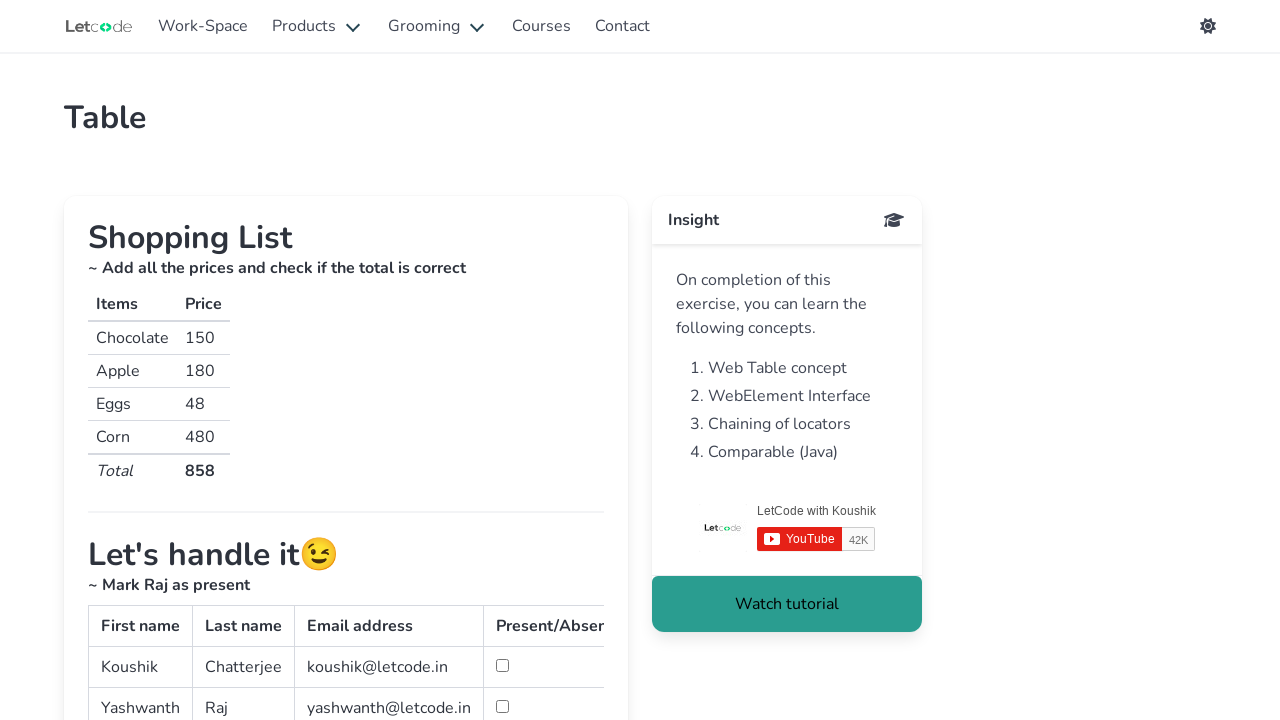

Located all table rows in #simpletable tbody
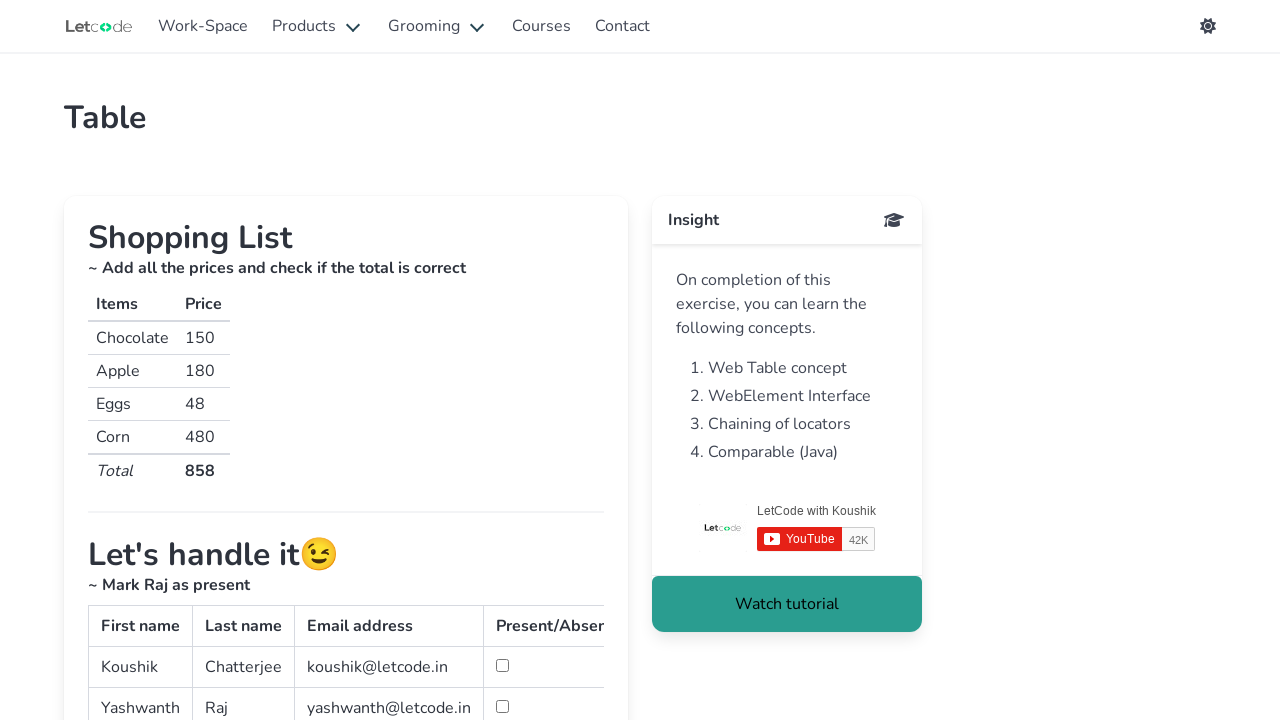

Counted 3 rows in the table
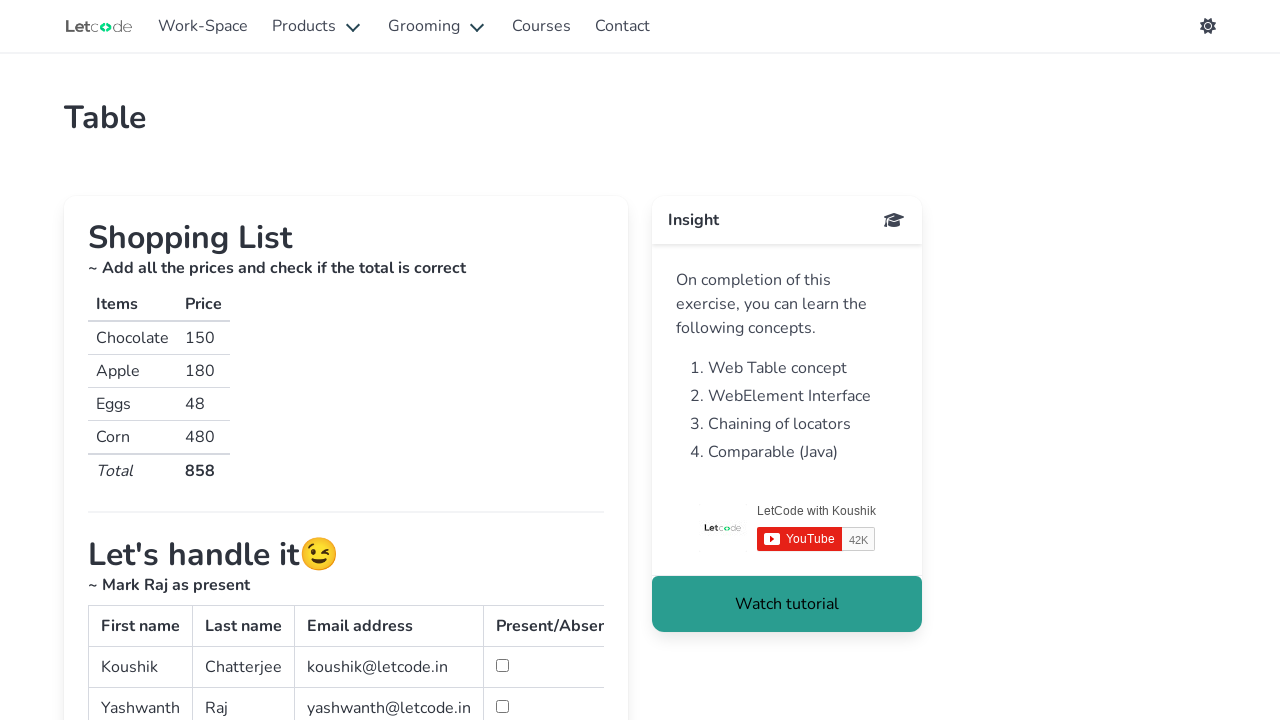

Retrieved row 0
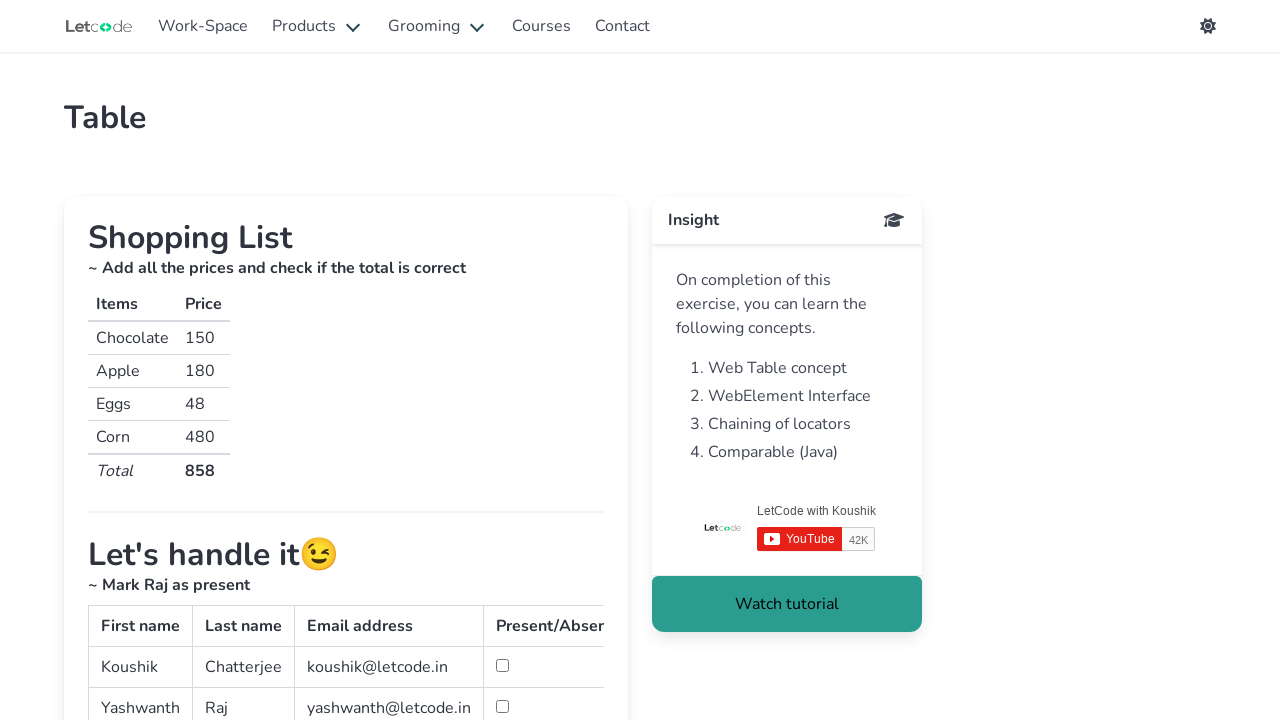

Located all cells in row 0
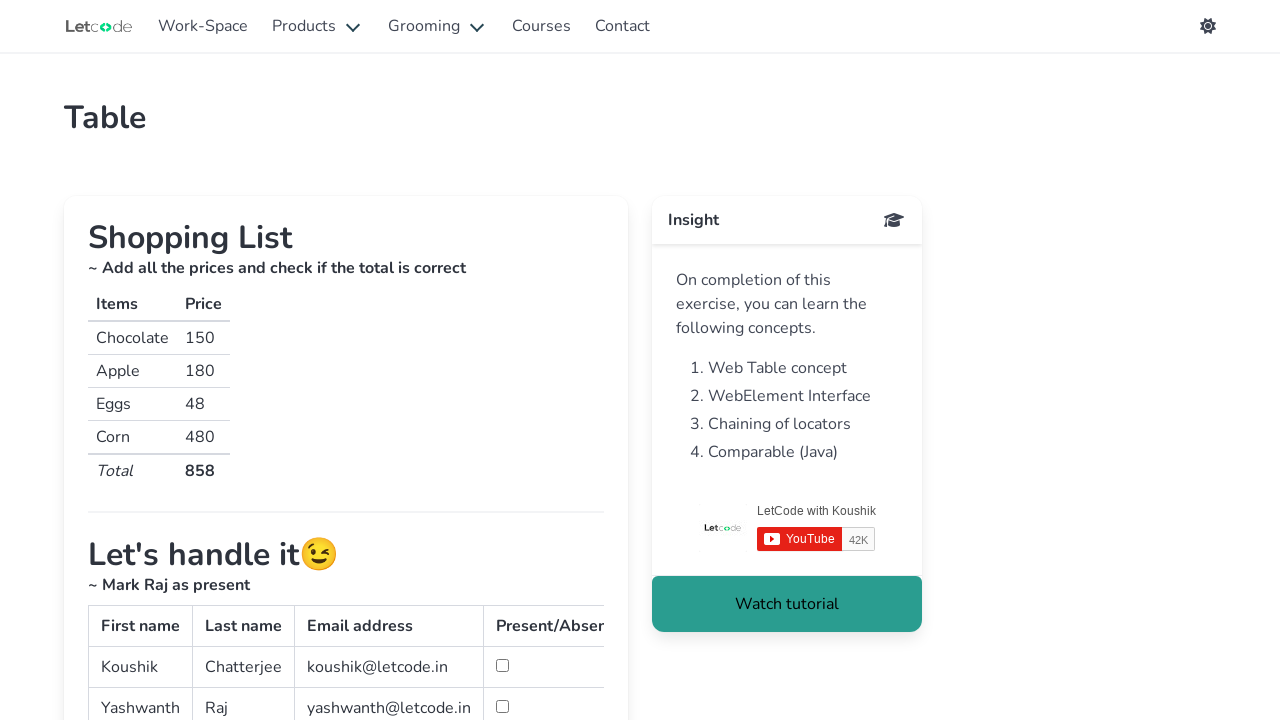

Retrieved name cell (column 2) from row 0
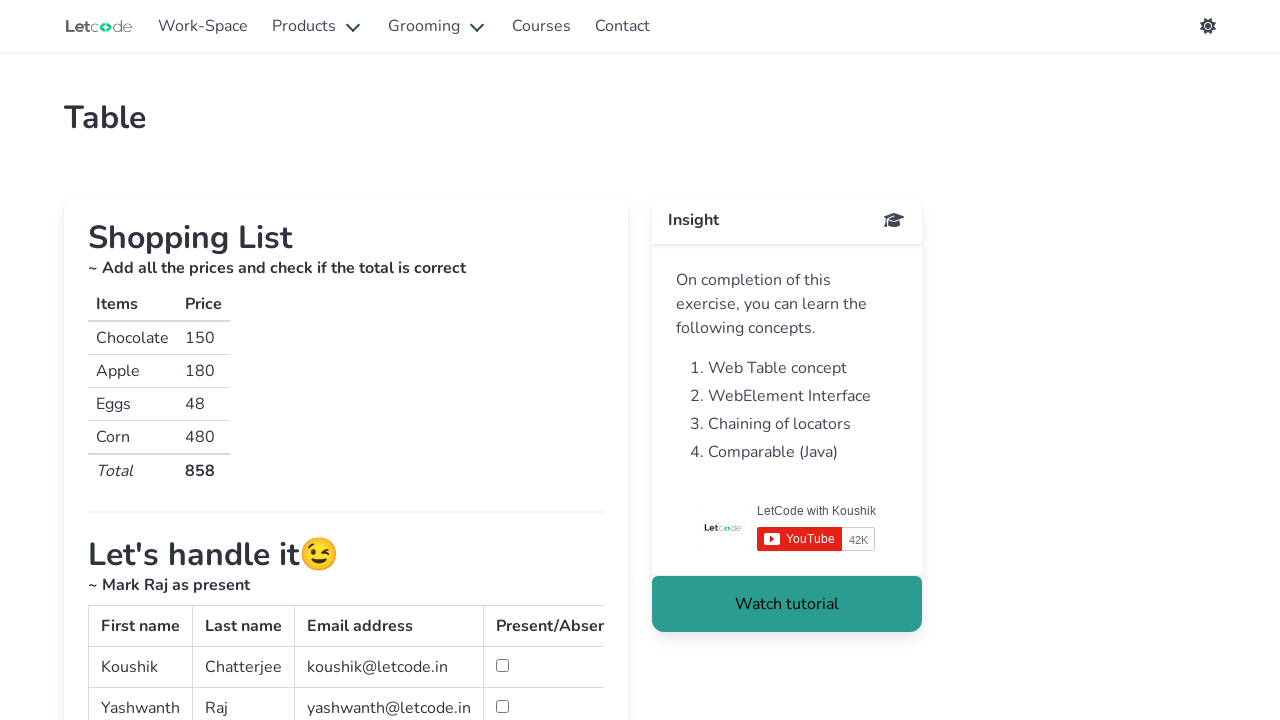

Extracted name text from row 0: 'Chatterjee'
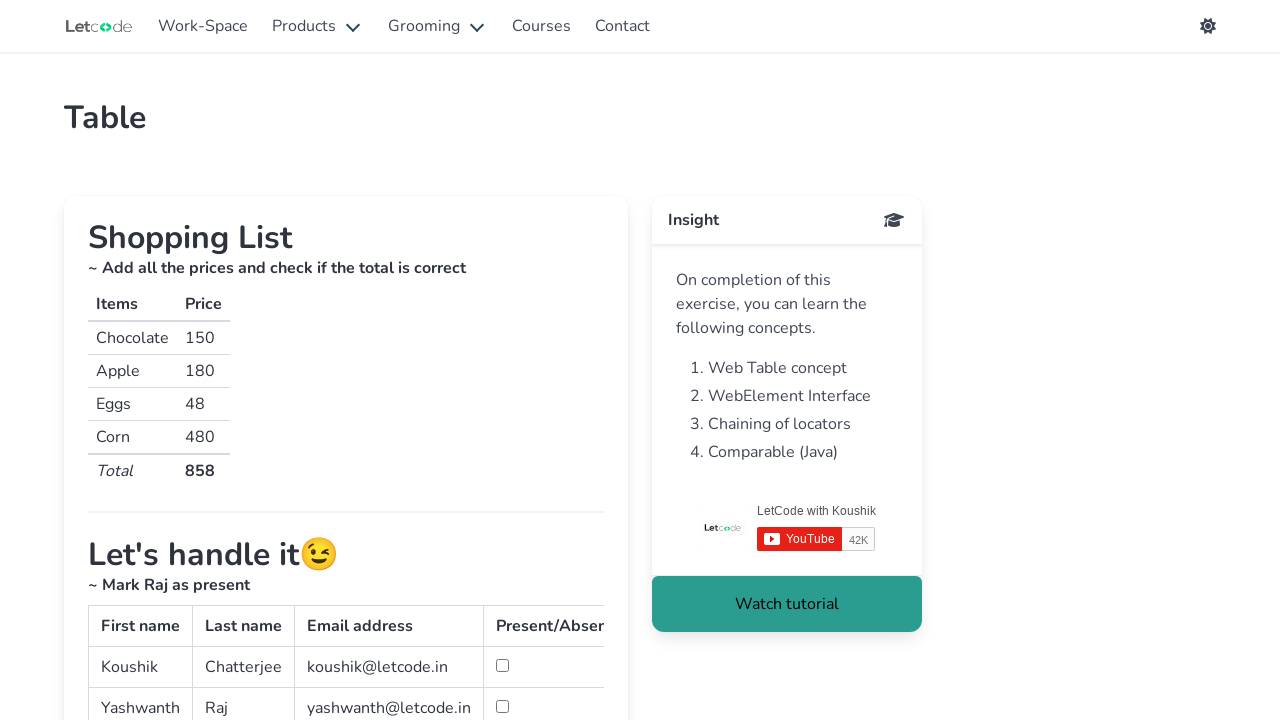

Located checkbox in Chatterjee's row
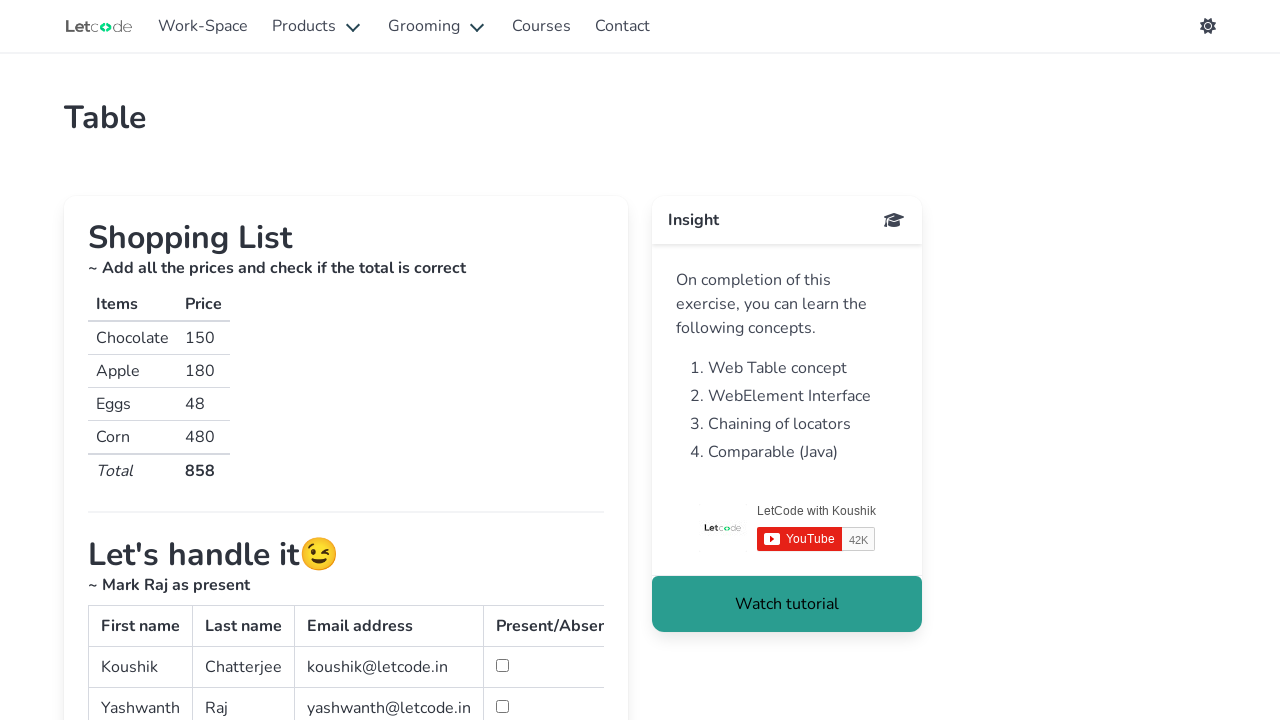

Clicked checkbox for Chatterjee at (502, 666) on #simpletable tbody tr >> nth=0 >> td >> nth=3 >> input
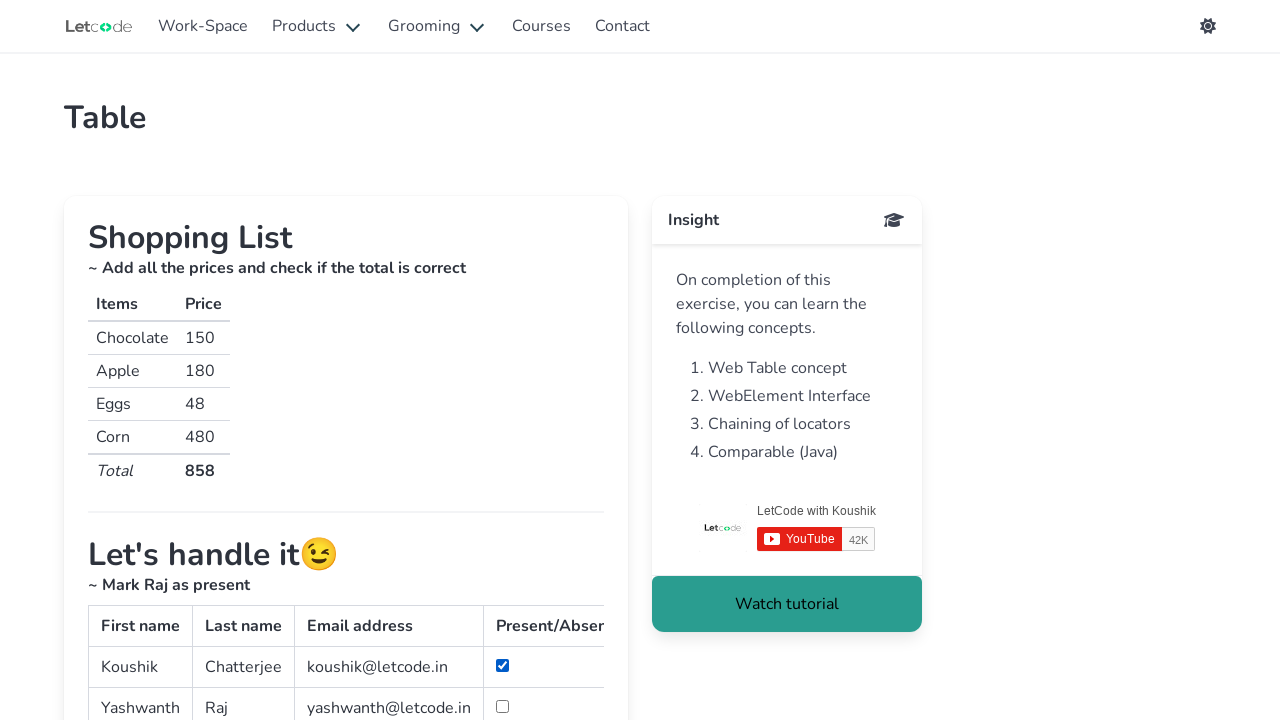

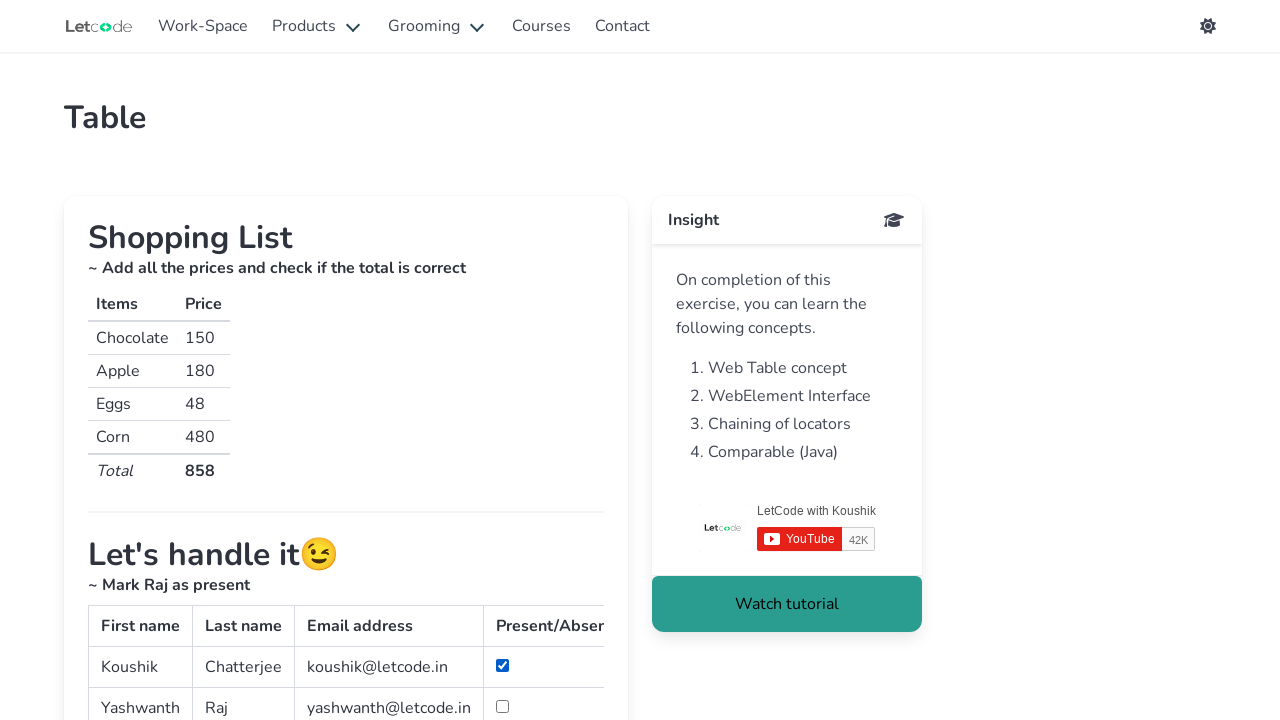